Tests that the form accepts age values greater than 150 by submitting a form with age 151

Starting URL: https://davi-vert.vercel.app/index.html

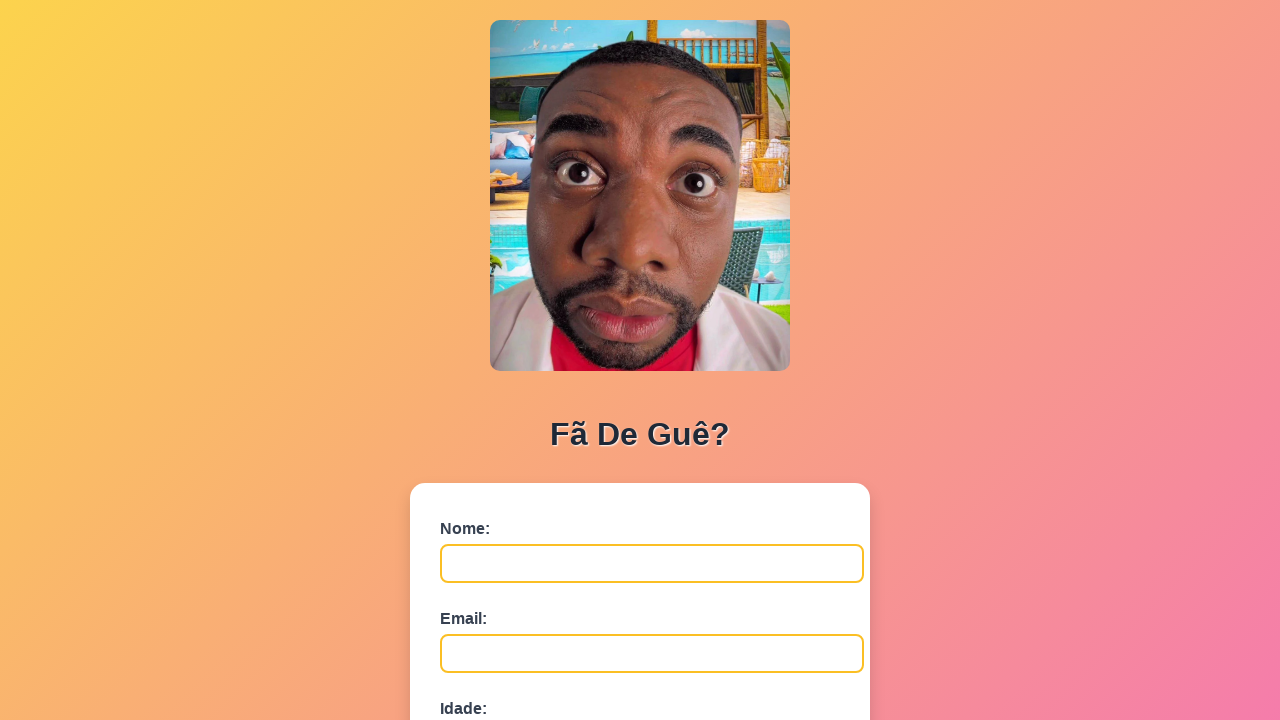

Cleared localStorage
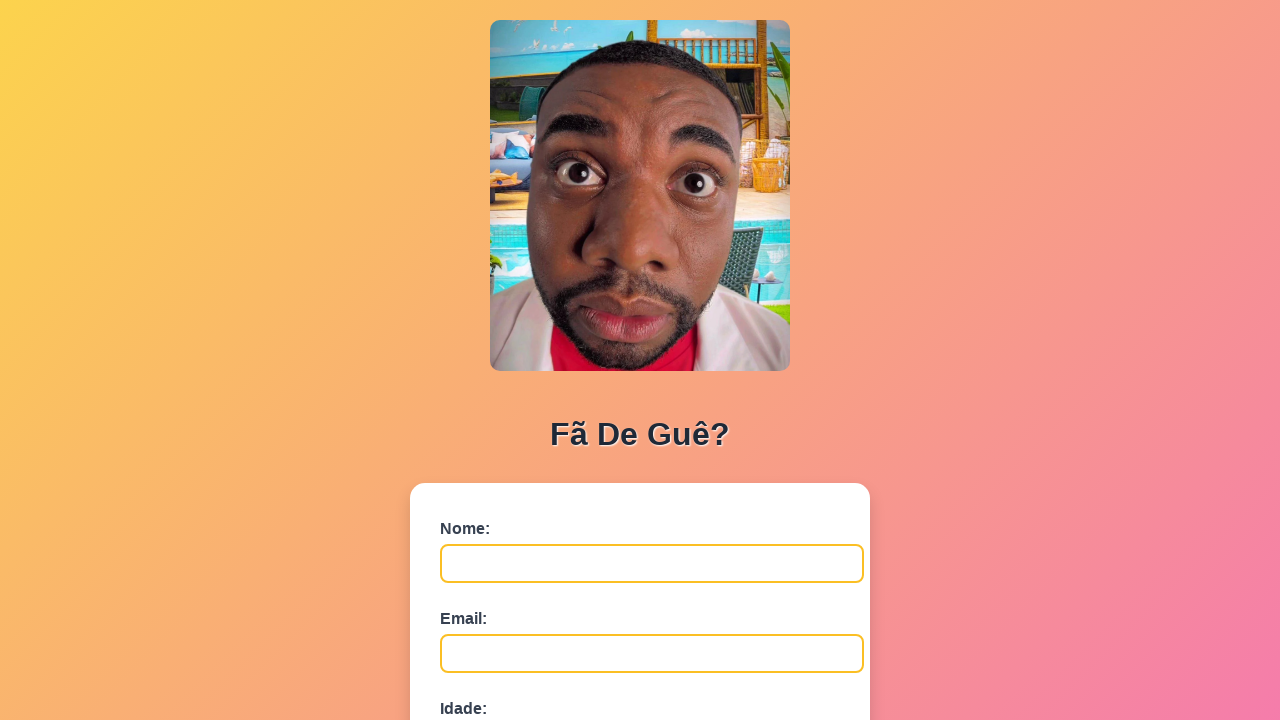

Filled nome field with 'Elena Rodriguez' on #nome
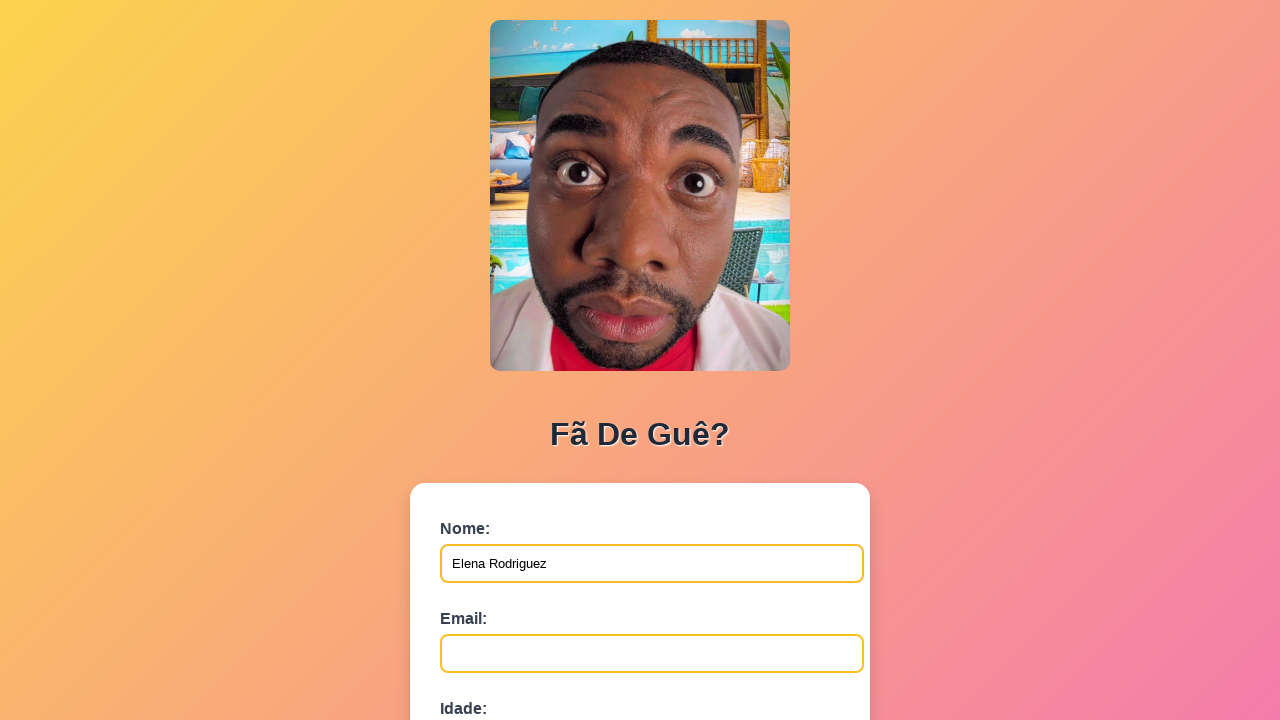

Filled email field with 'elena.rodriguez@example.org' on #email
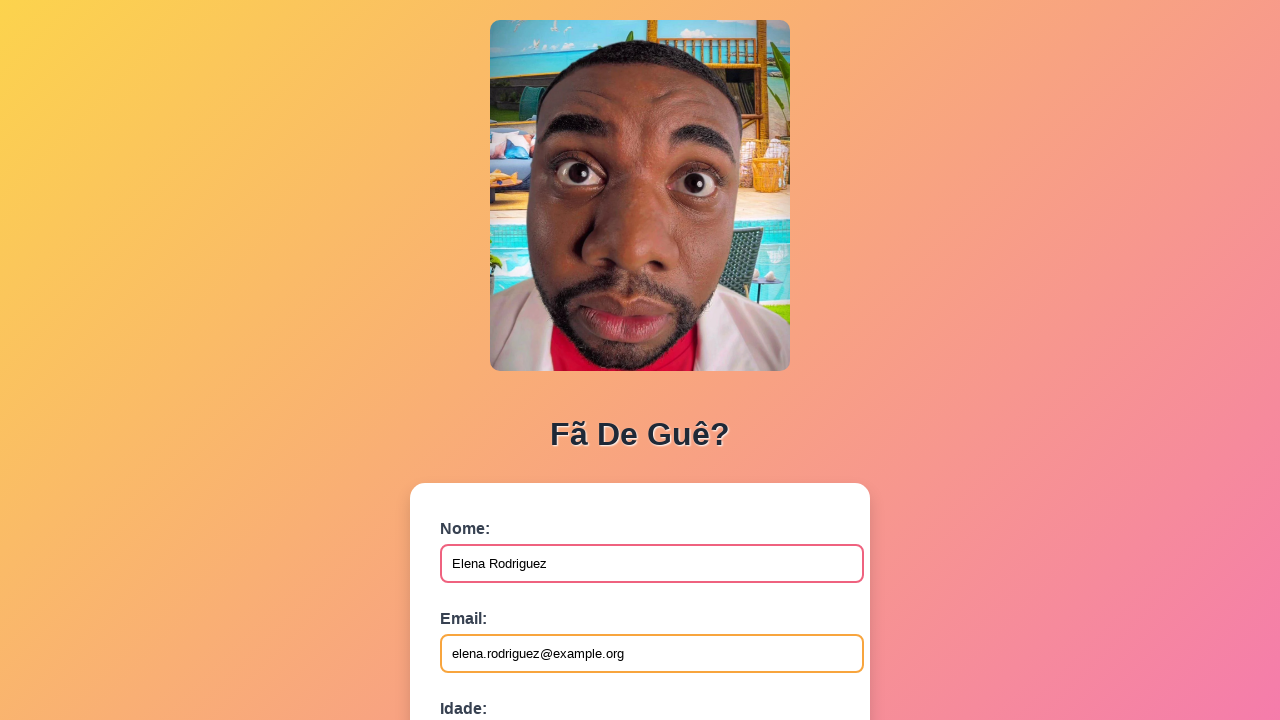

Filled idade field with '151' (age greater than 150) on #idade
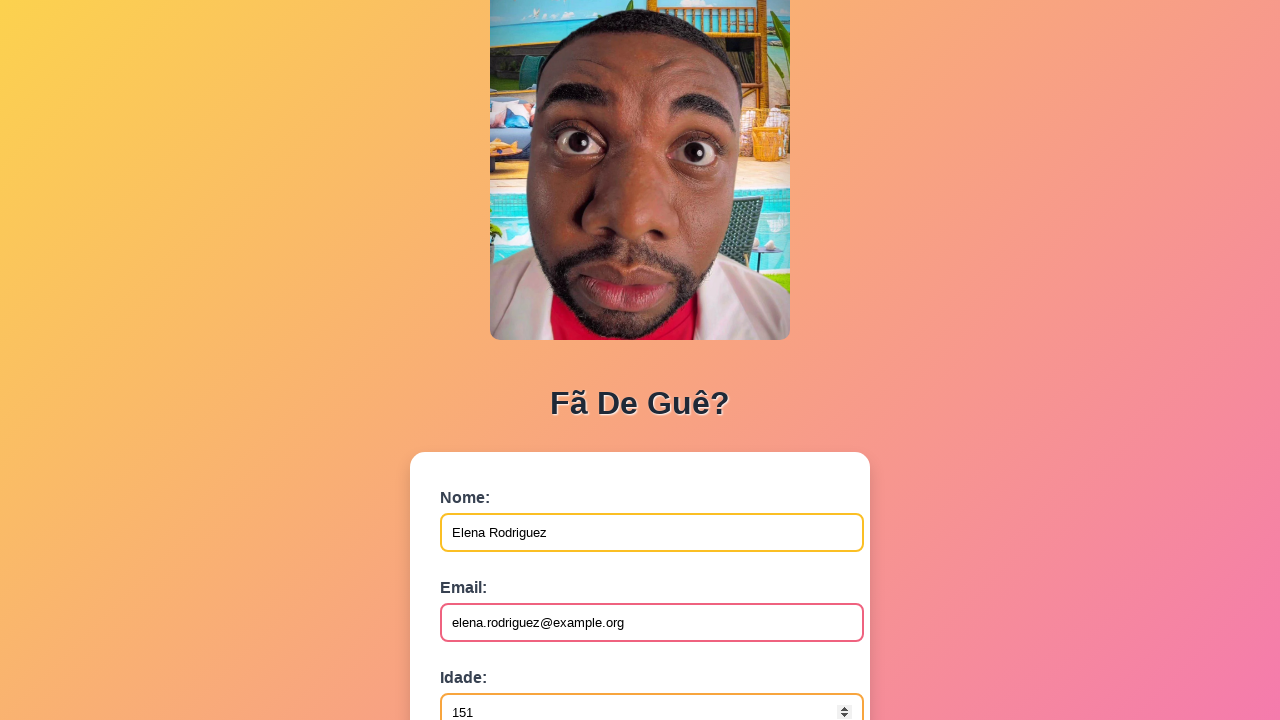

Clicked submit button to submit the form at (490, 569) on button[type='submit']
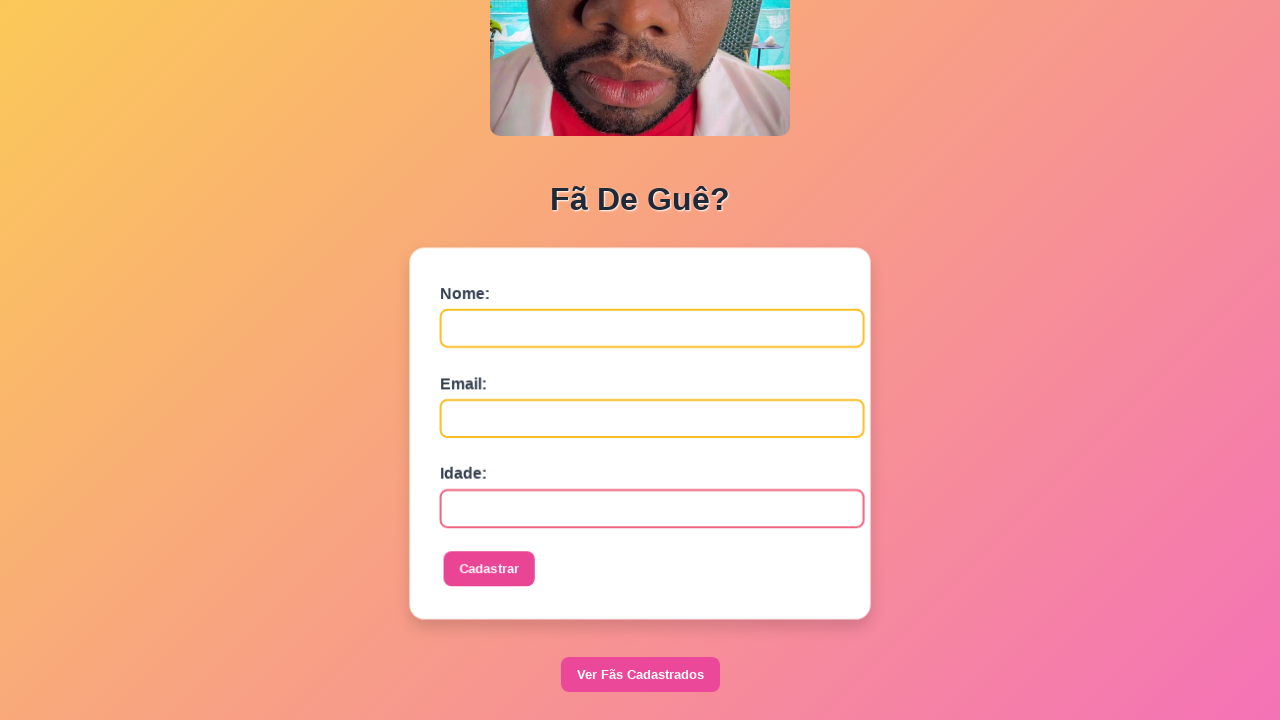

Waited 500ms for alert response
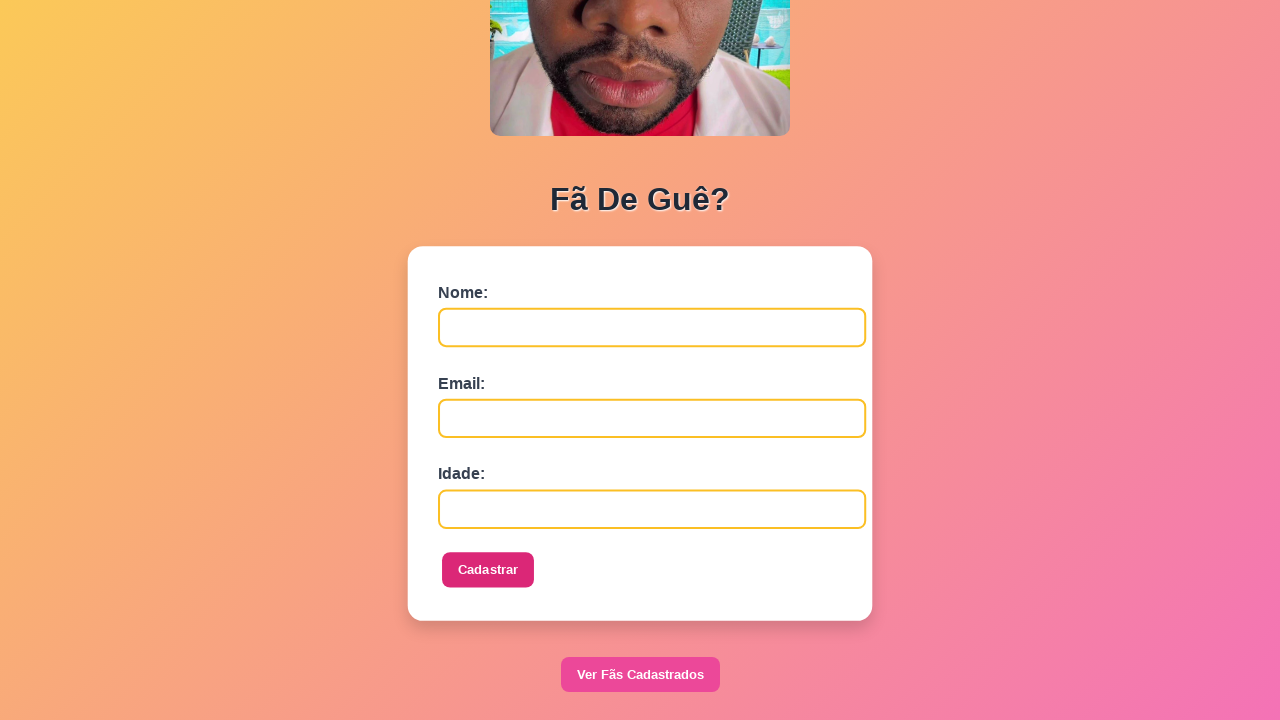

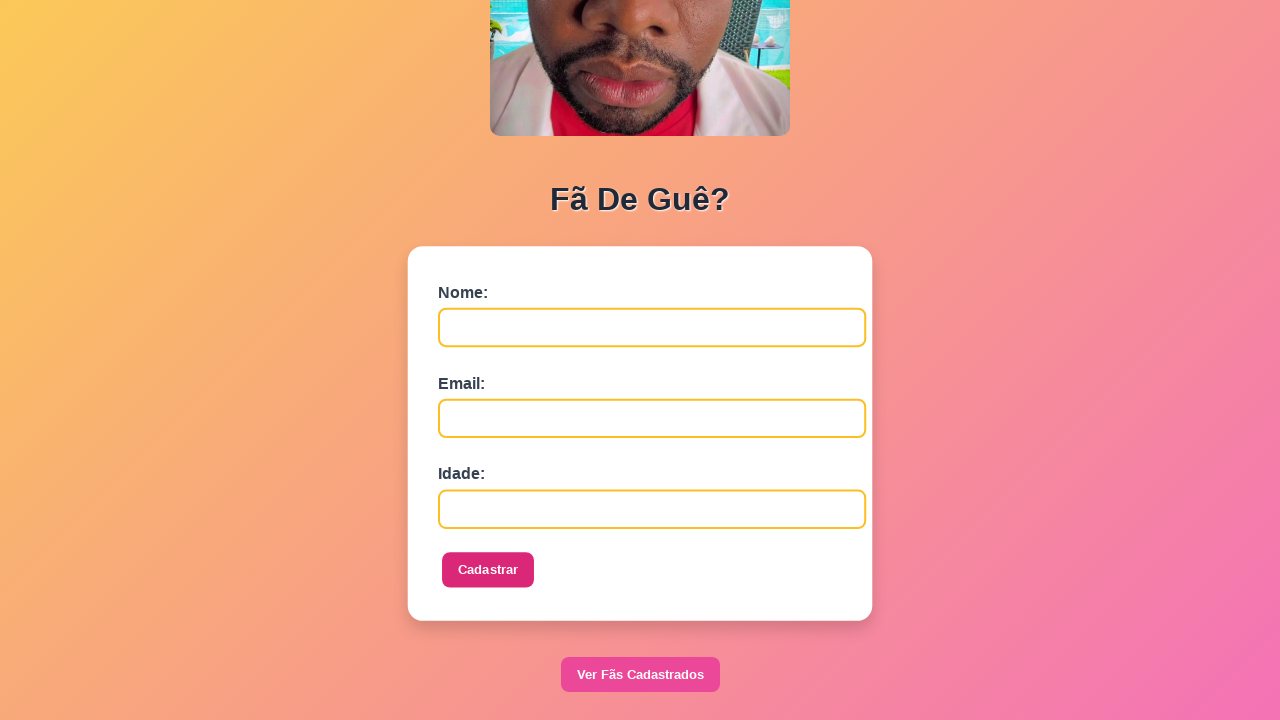